Interacts with a web table by selecting a user checkbox and retrieving user information from table rows

Starting URL: https://selectorshub.com/xpath-practice-page/

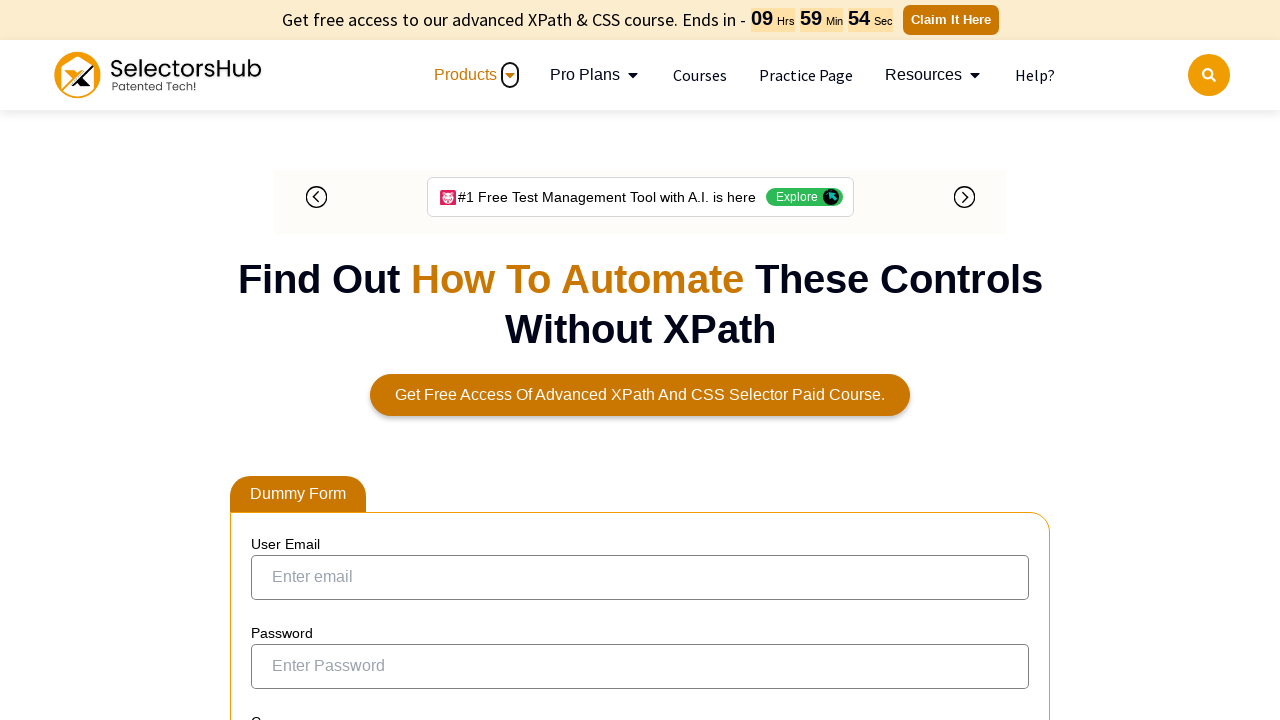

Waited 6 seconds for page to fully load
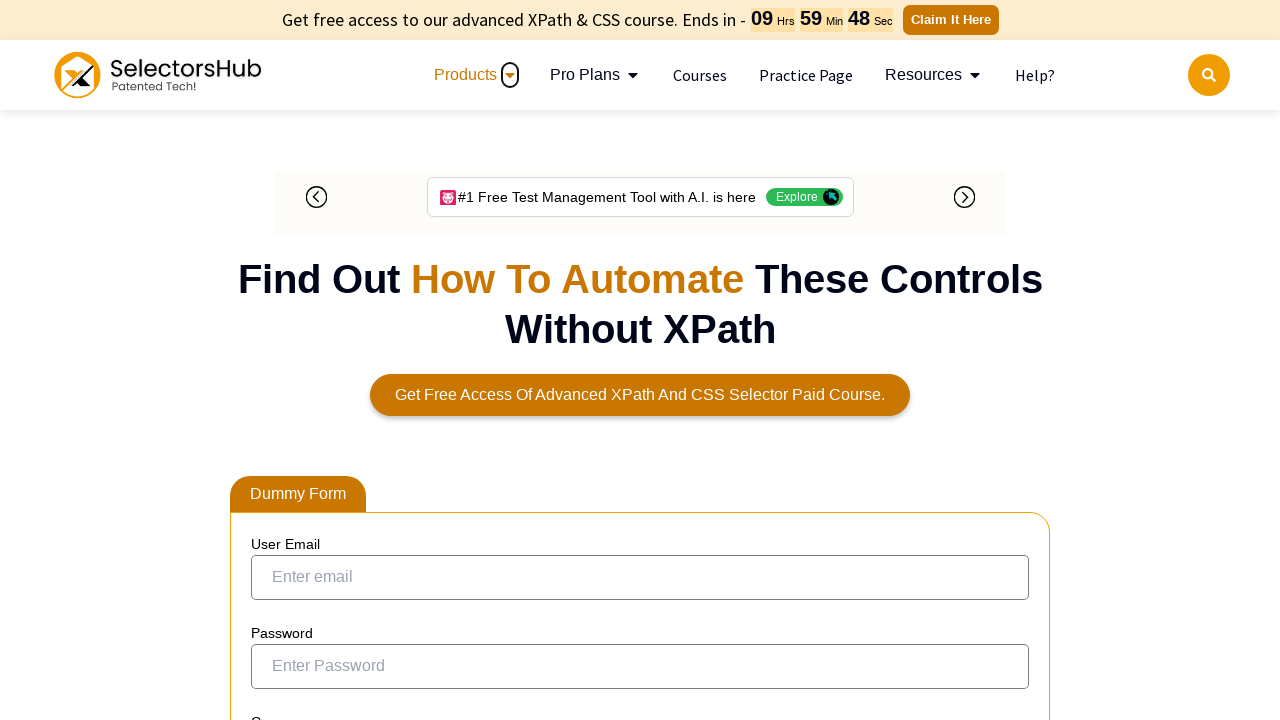

Selected checkbox for Joe.Root user at (274, 353) on xpath=//a[text()='Joe.Root']/parent::td/preceding-sibling::td/input[@type='check
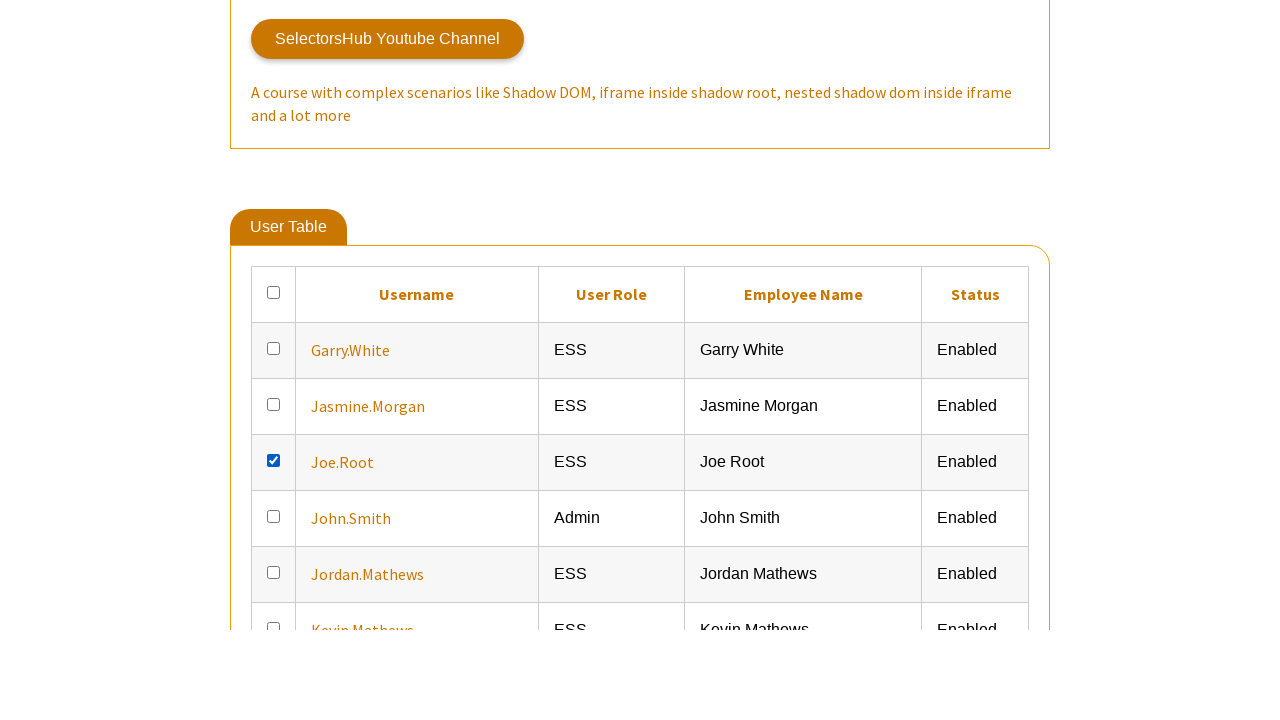

Retrieved all user information elements for Joe.Root
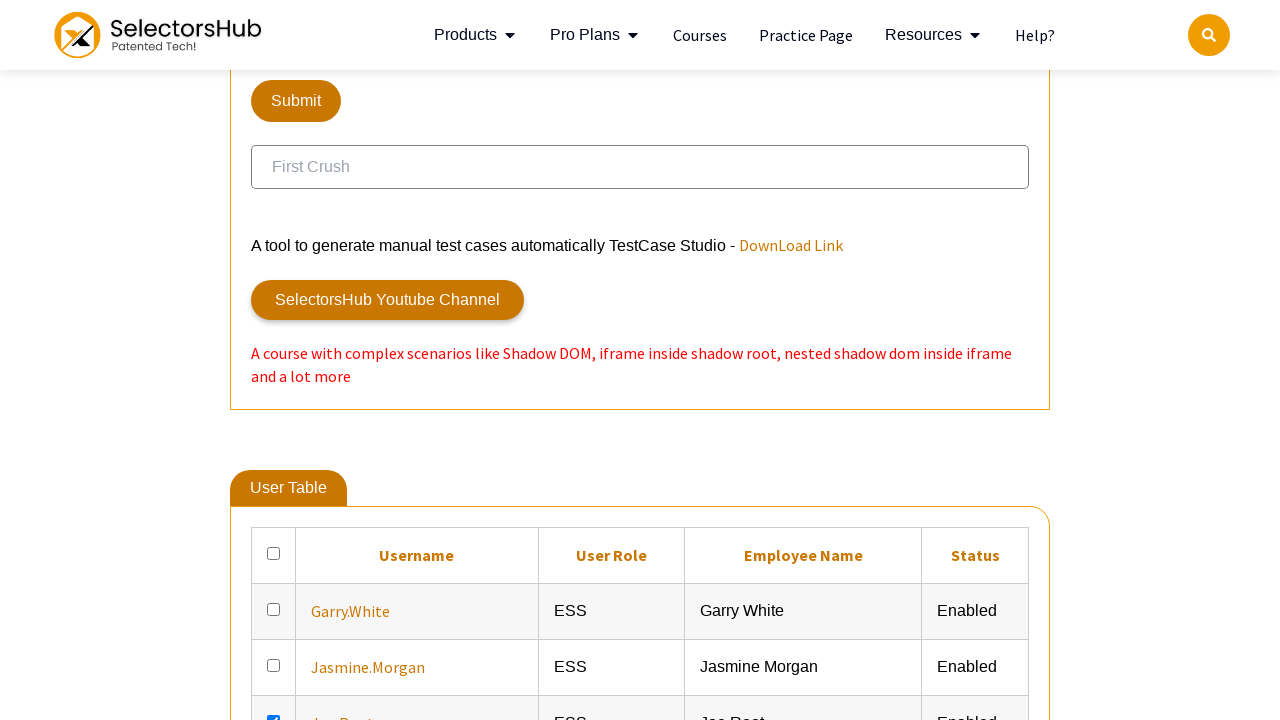

Extracted user information: ESS
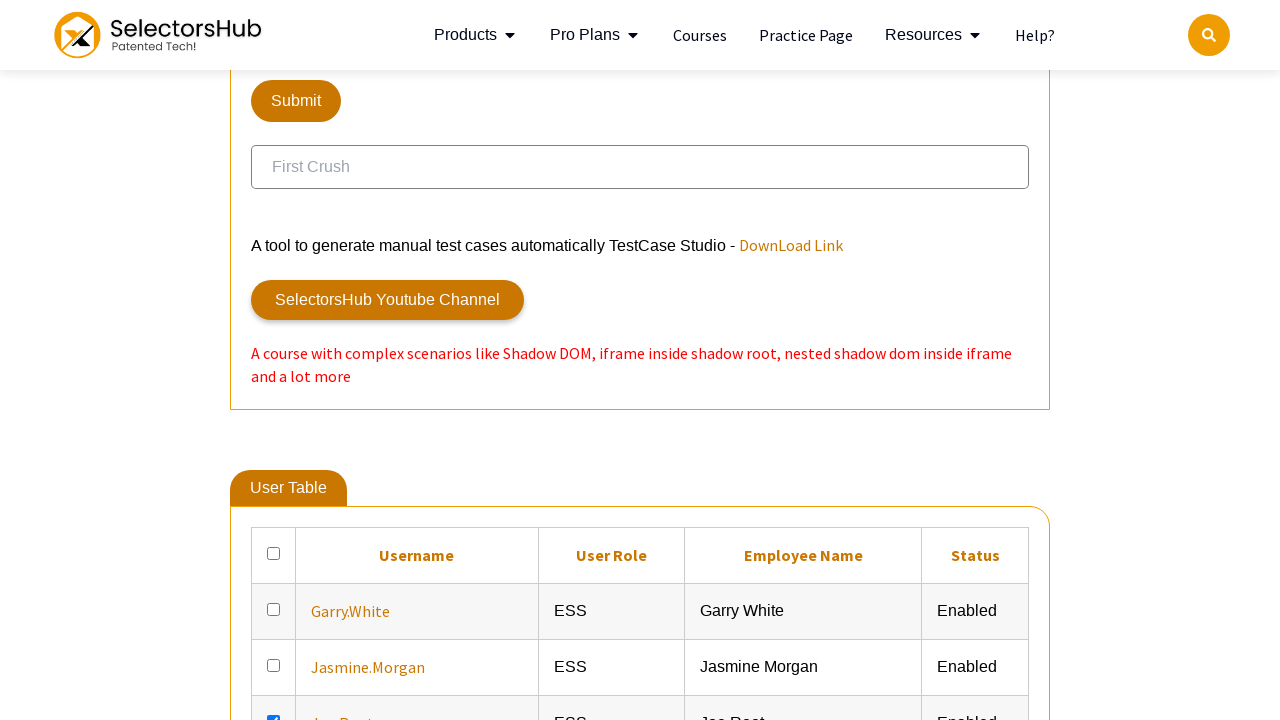

Extracted user information: Joe Root
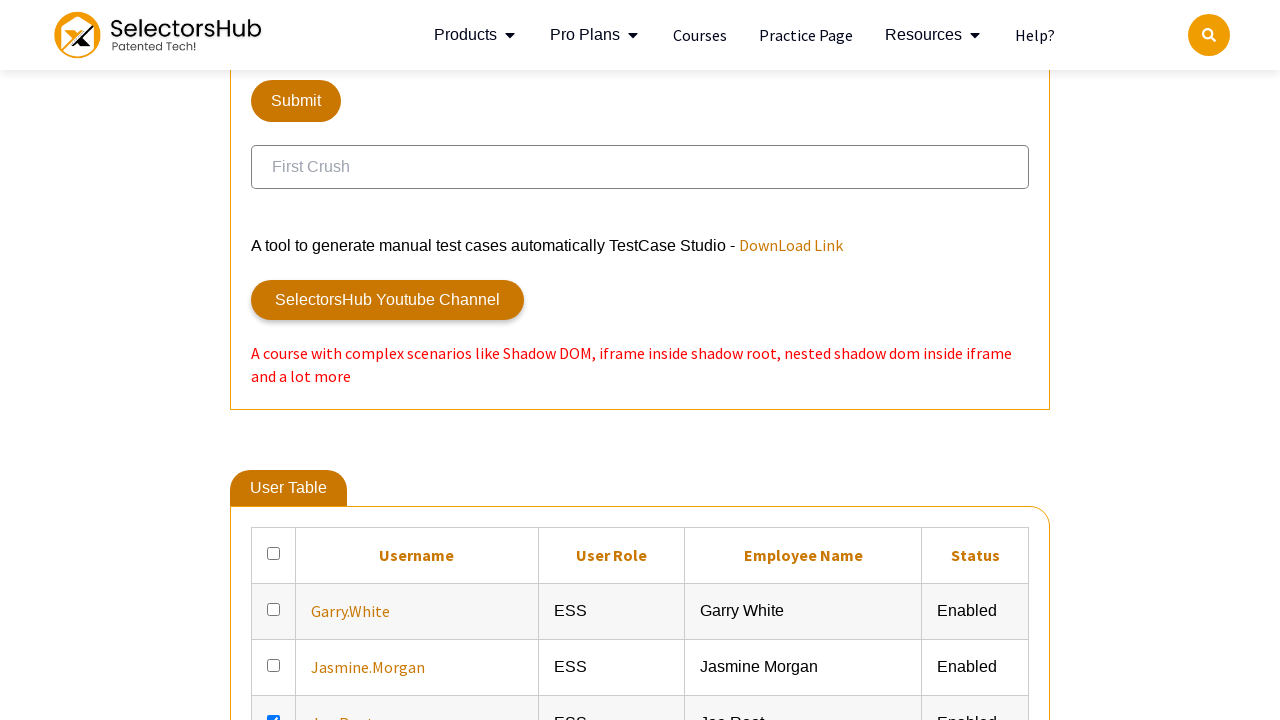

Extracted user information: Enabled
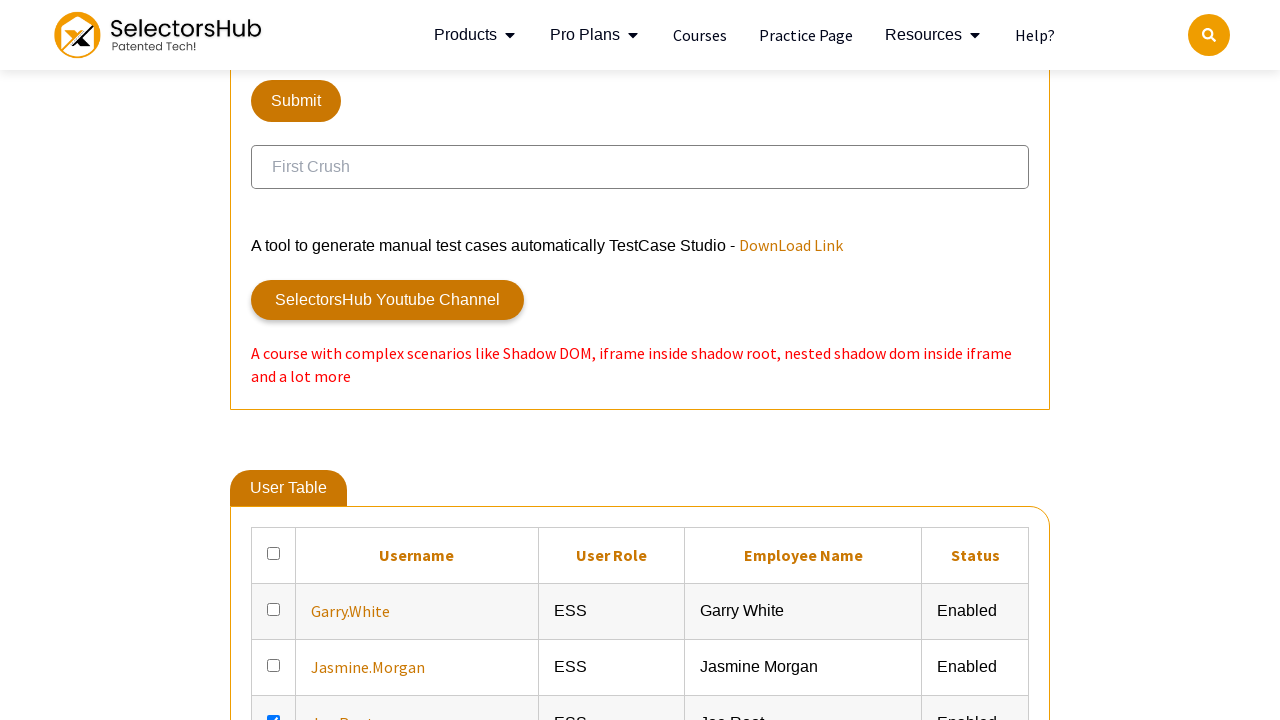

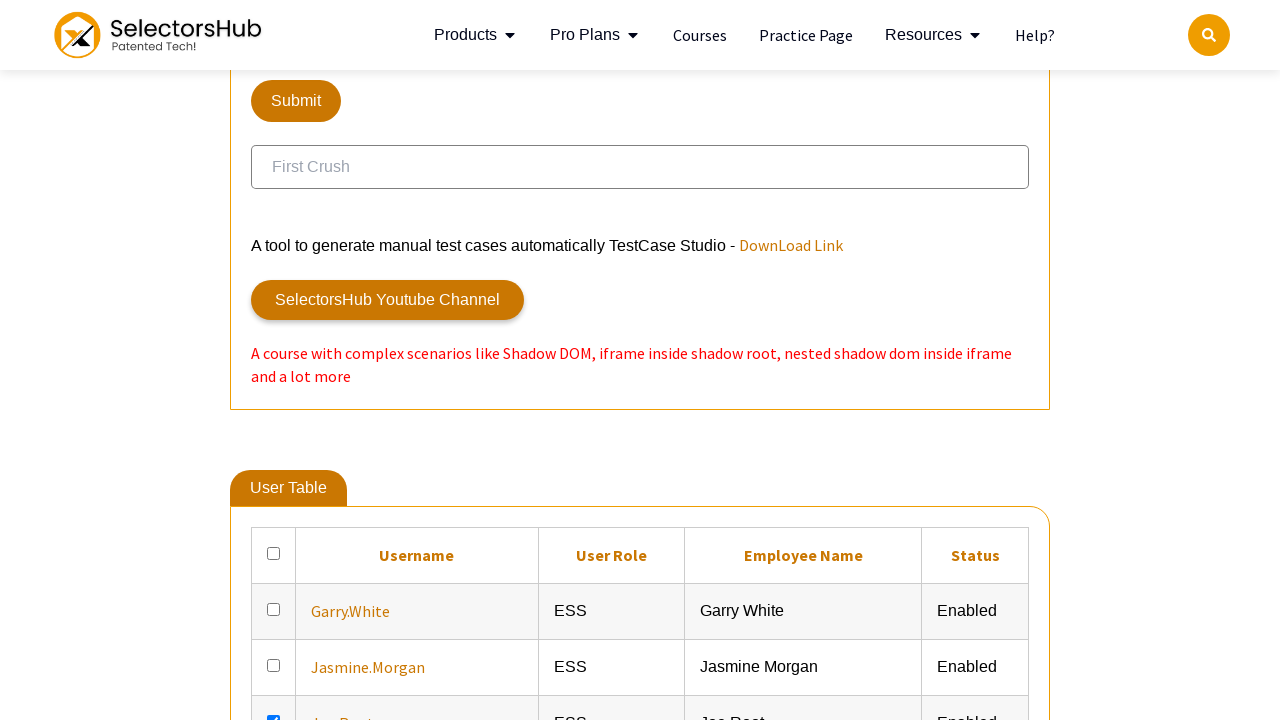